Navigates to a document listing page, waits for document elements to load, then clicks through pagination using the "next page" button to browse multiple pages of results.

Starting URL: https://woo.dataportaaloverijssel.nl/list

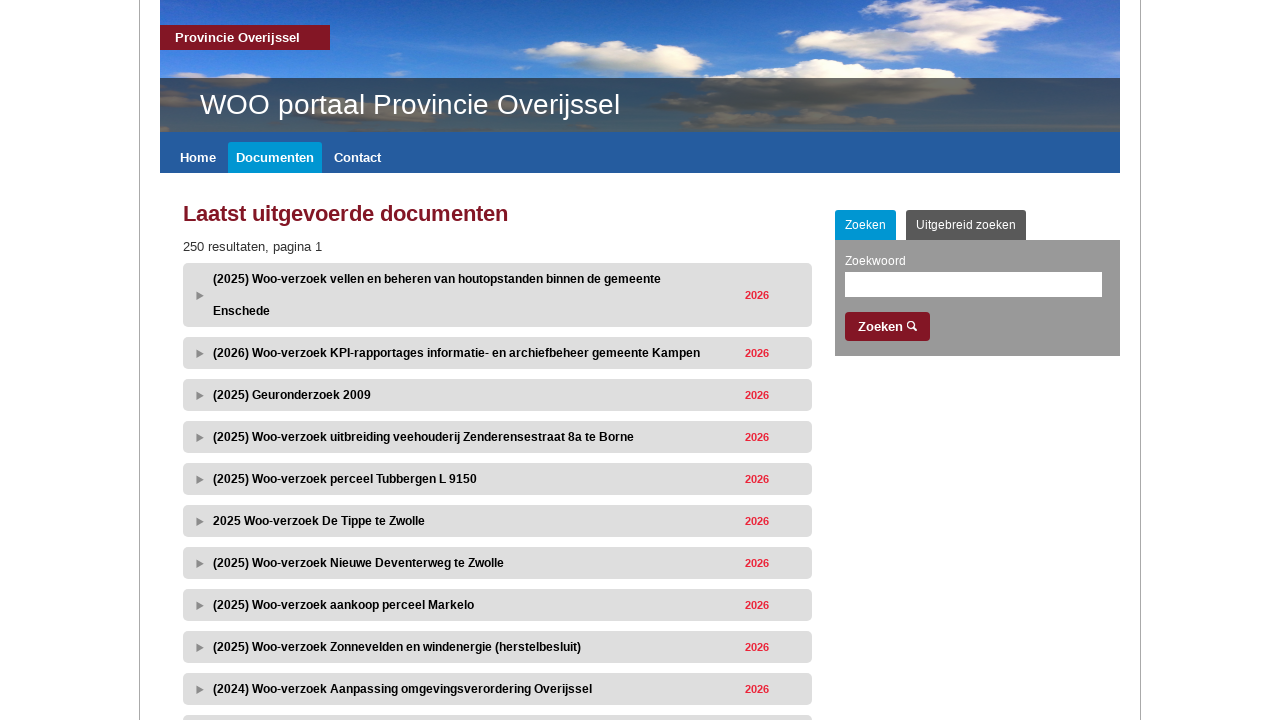

Waited for document list to load on initial page
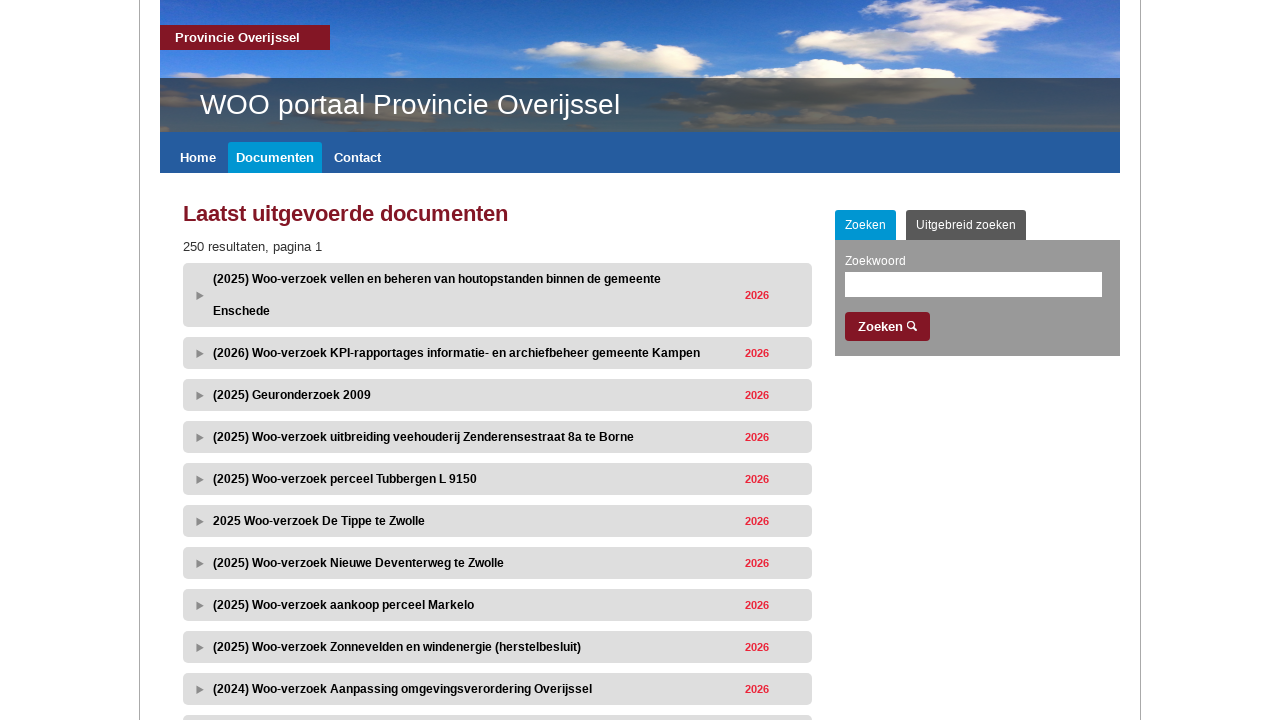

Found 'Volgende pagina' (next page) button and confirmed it is visible
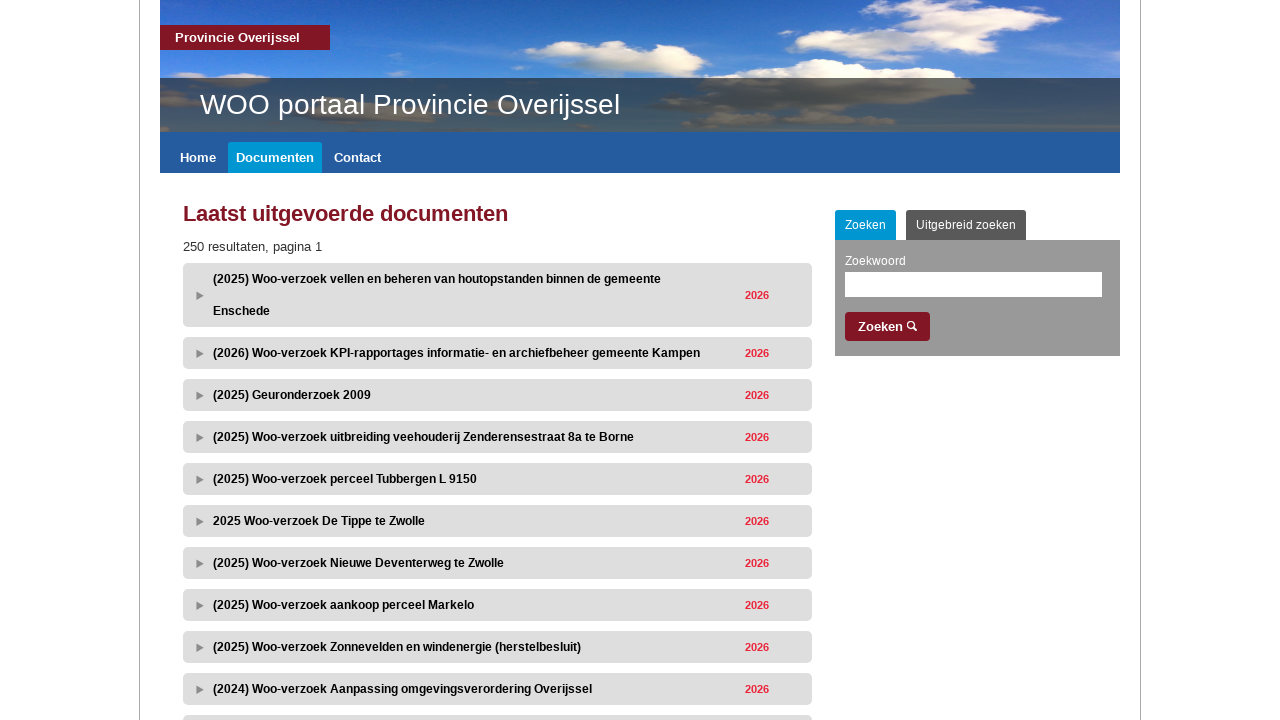

Clicked 'Volgende pagina' button to navigate to next page at (538, 506) on .js-nav-button >> internal:has-text="Volgende pagina"i >> nth=0
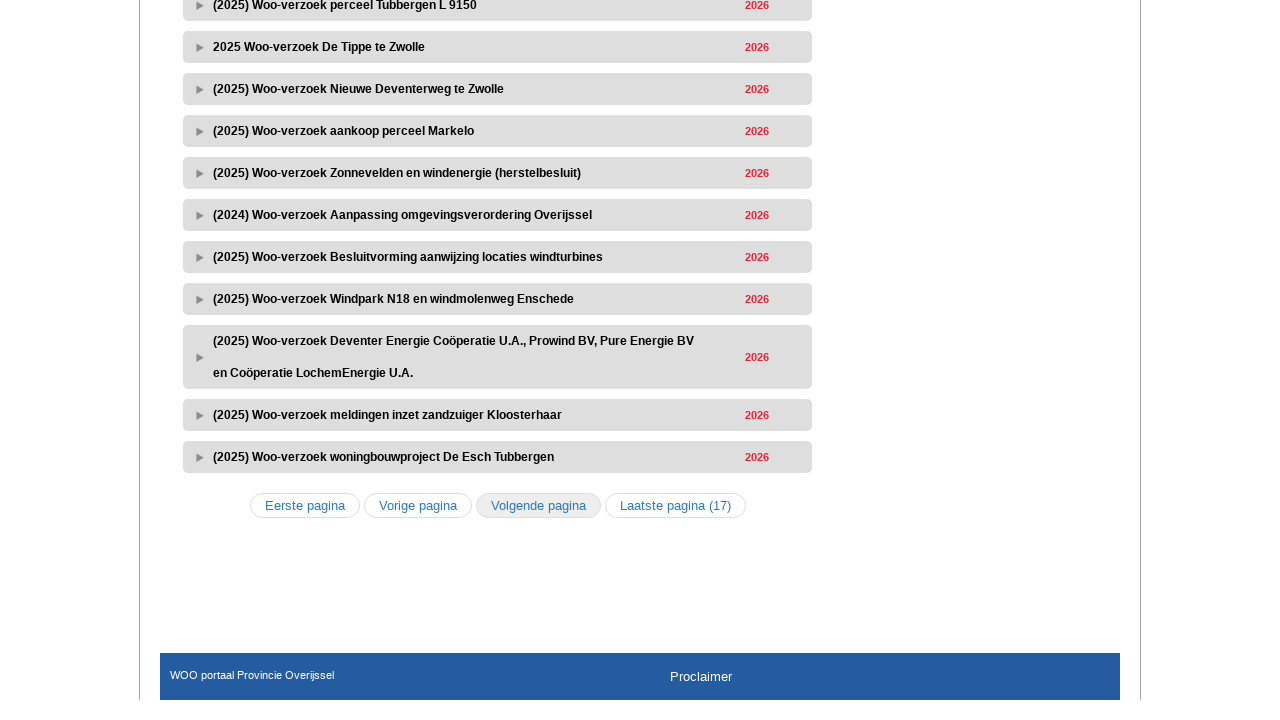

Waited for document list to load on new page after pagination
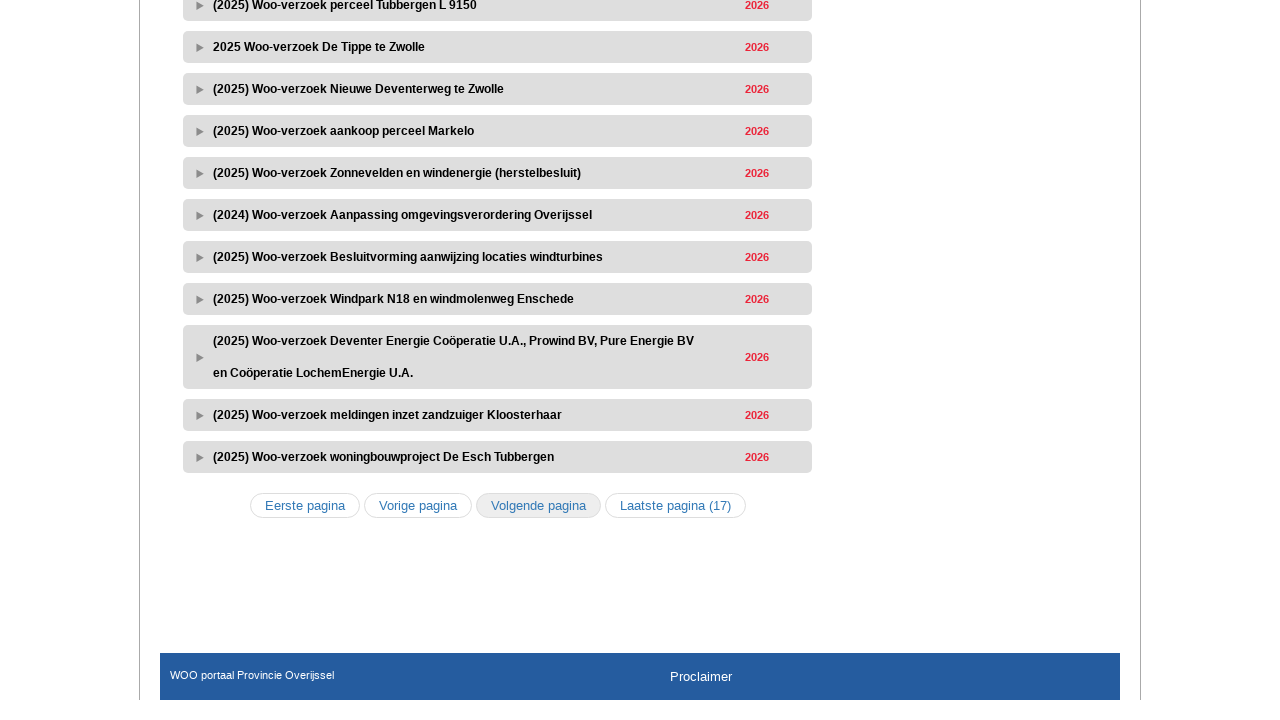

Found 'Volgende pagina' (next page) button and confirmed it is visible
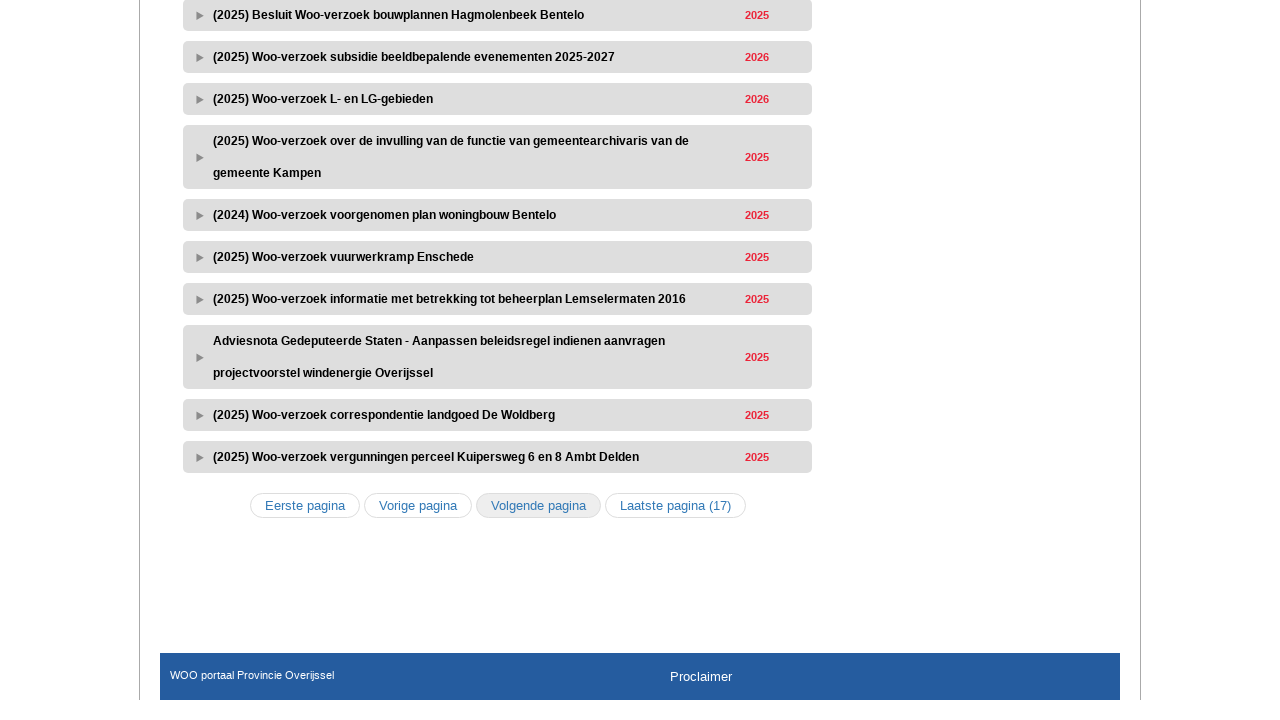

Clicked 'Volgende pagina' button to navigate to next page at (538, 506) on .js-nav-button >> internal:has-text="Volgende pagina"i >> nth=0
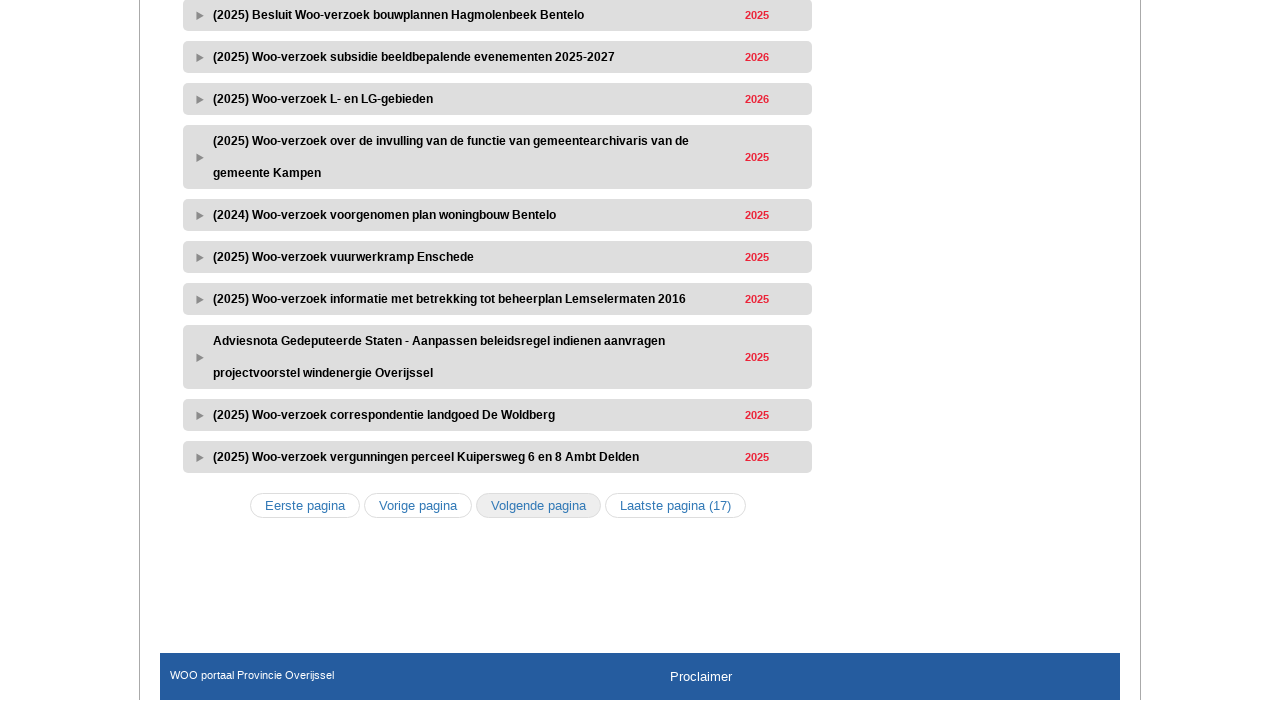

Waited for document list to load on new page after pagination
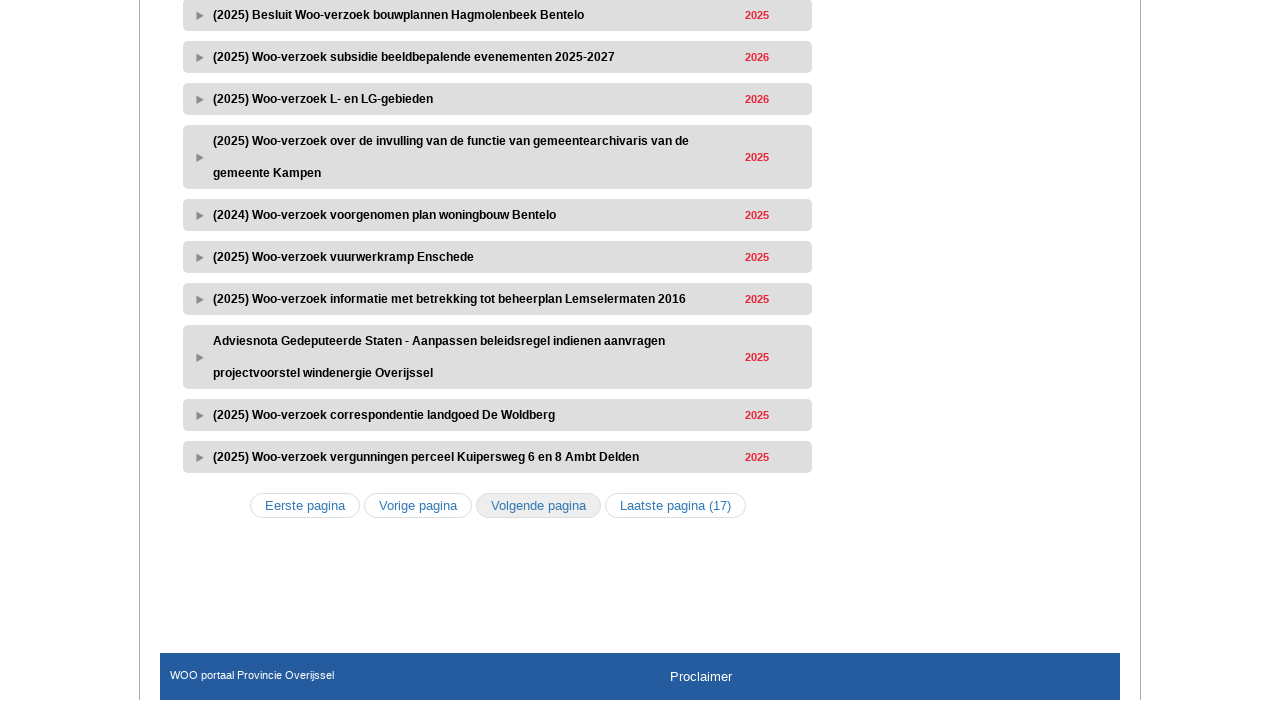

Found 'Volgende pagina' (next page) button and confirmed it is visible
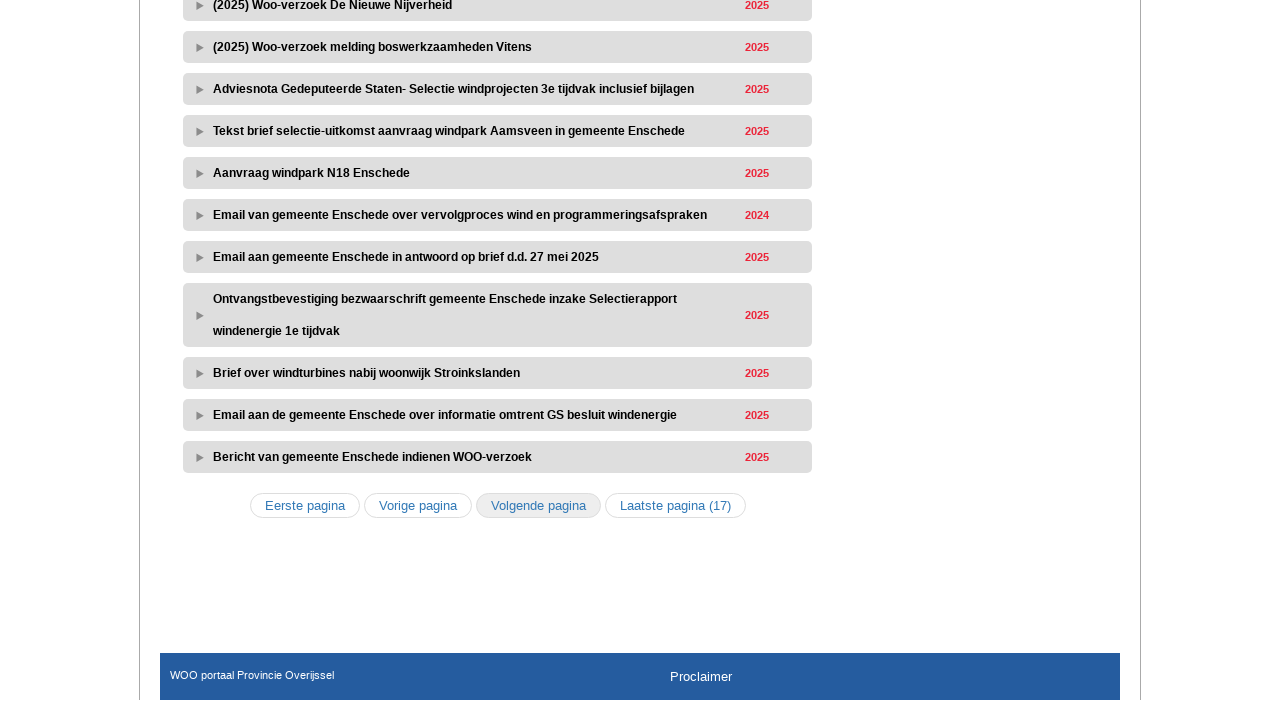

Clicked 'Volgende pagina' button to navigate to next page at (538, 506) on .js-nav-button >> internal:has-text="Volgende pagina"i >> nth=0
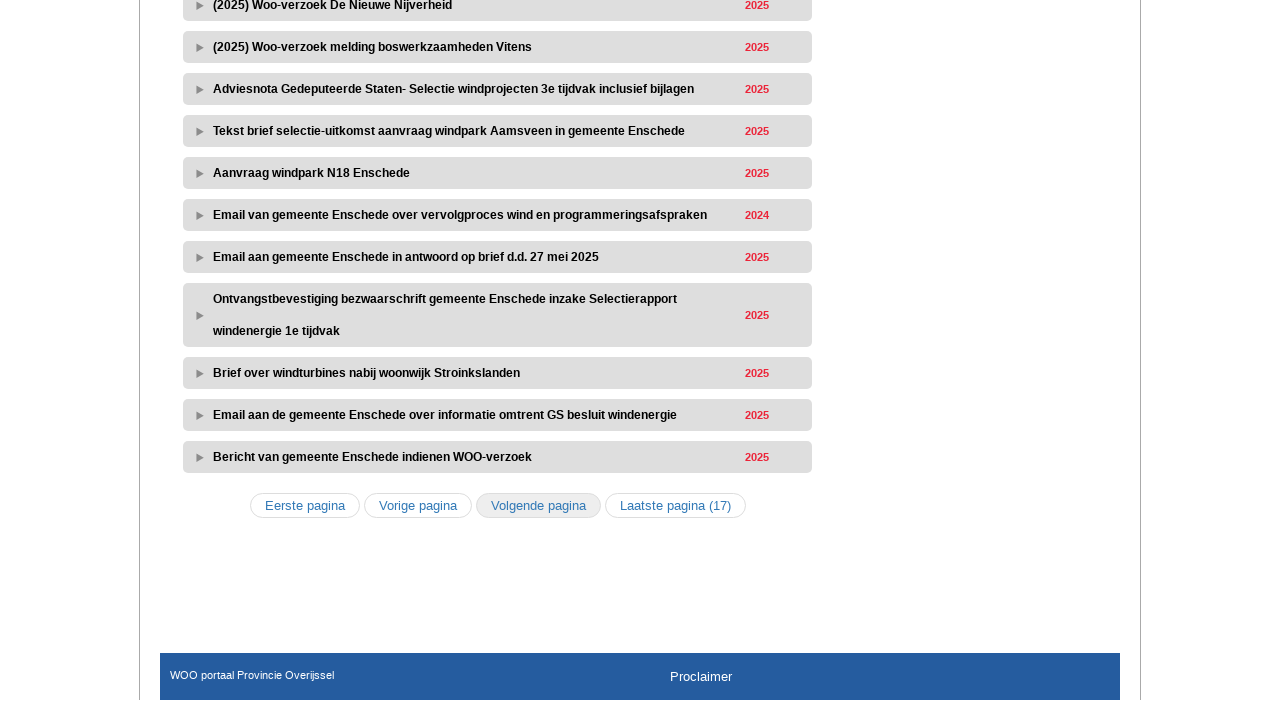

Waited for document list to load on new page after pagination
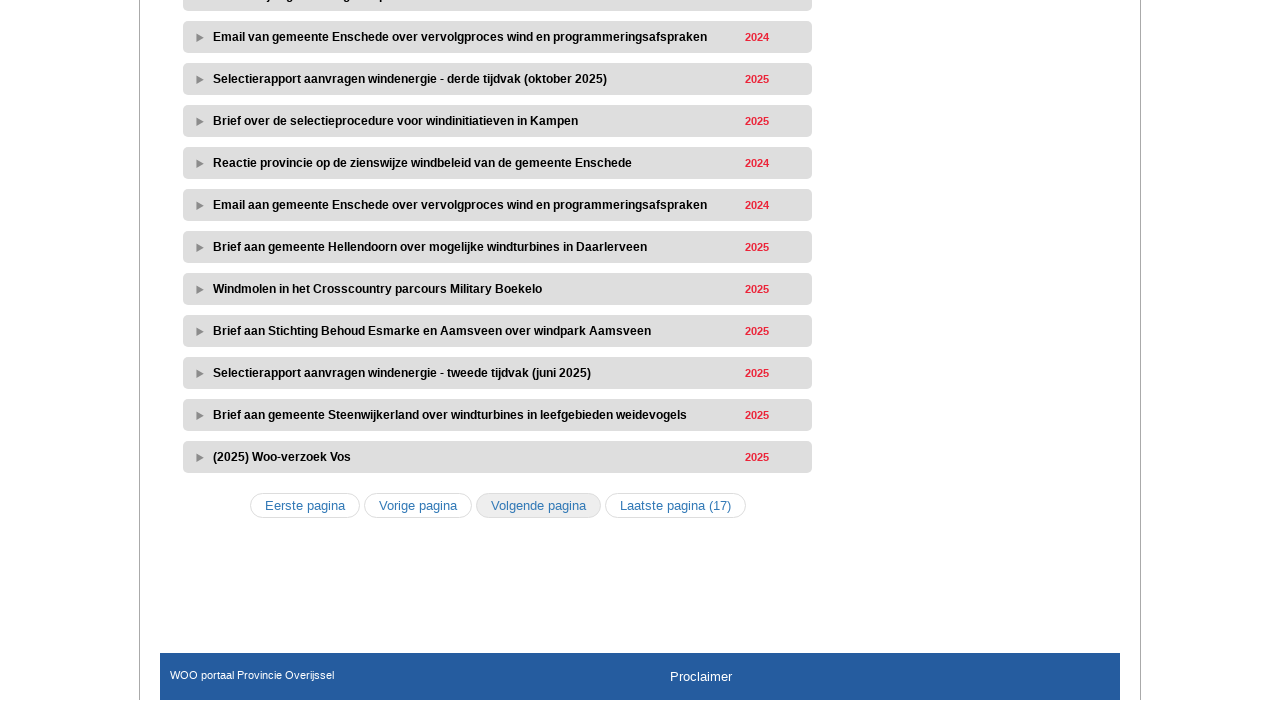

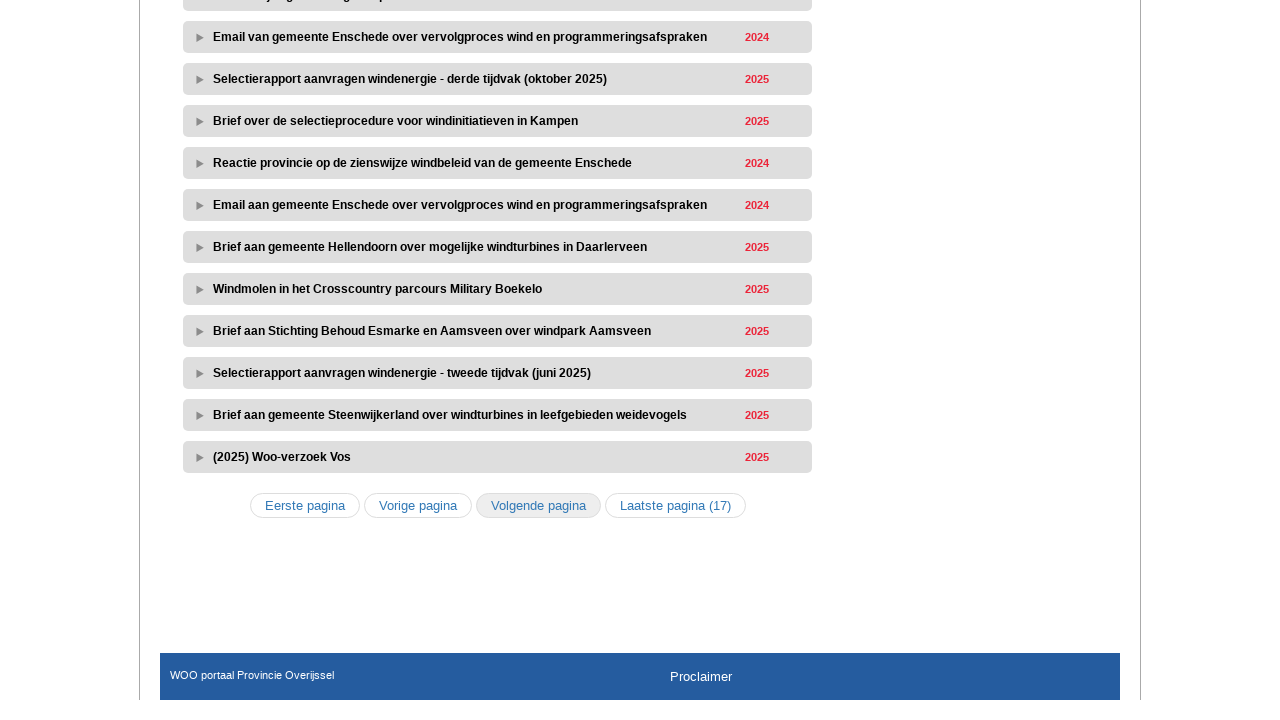